Opens the demo site homepage, clicks the Web Form button, and verifies the form page loads with correct heading

Starting URL: https://bonigarcia.dev/selenium-webdriver-java/

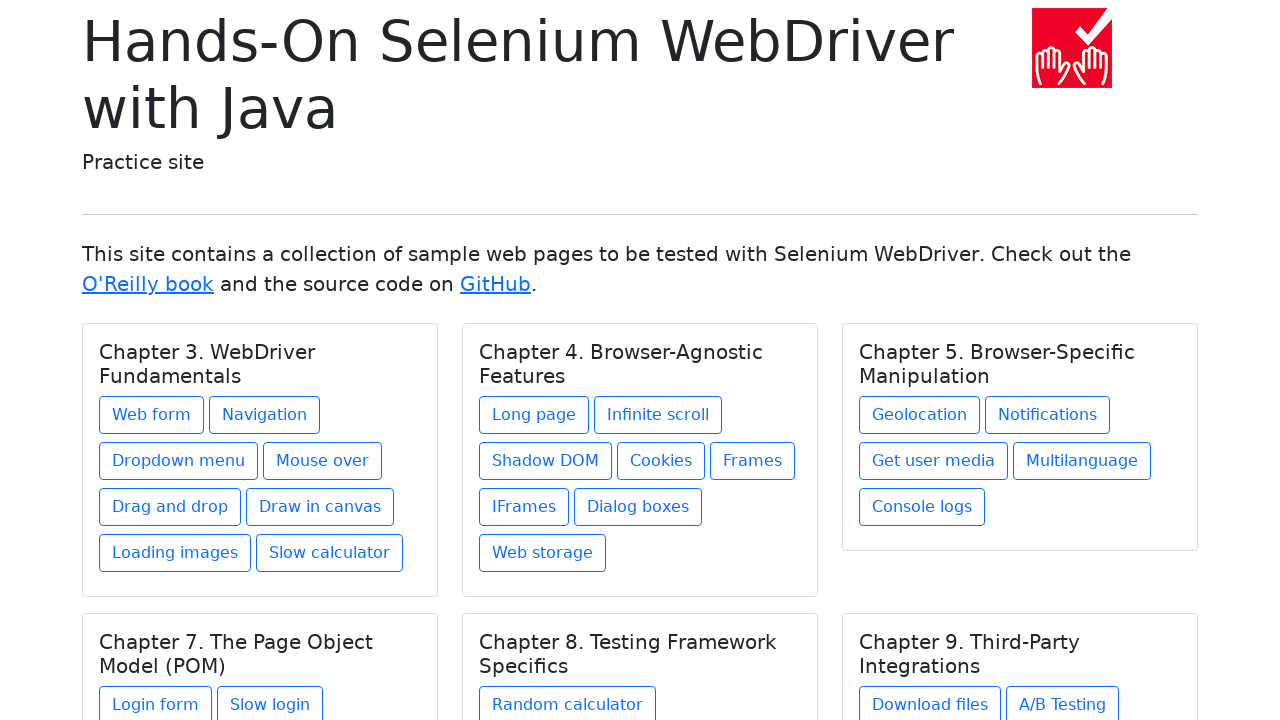

Navigated to demo site homepage
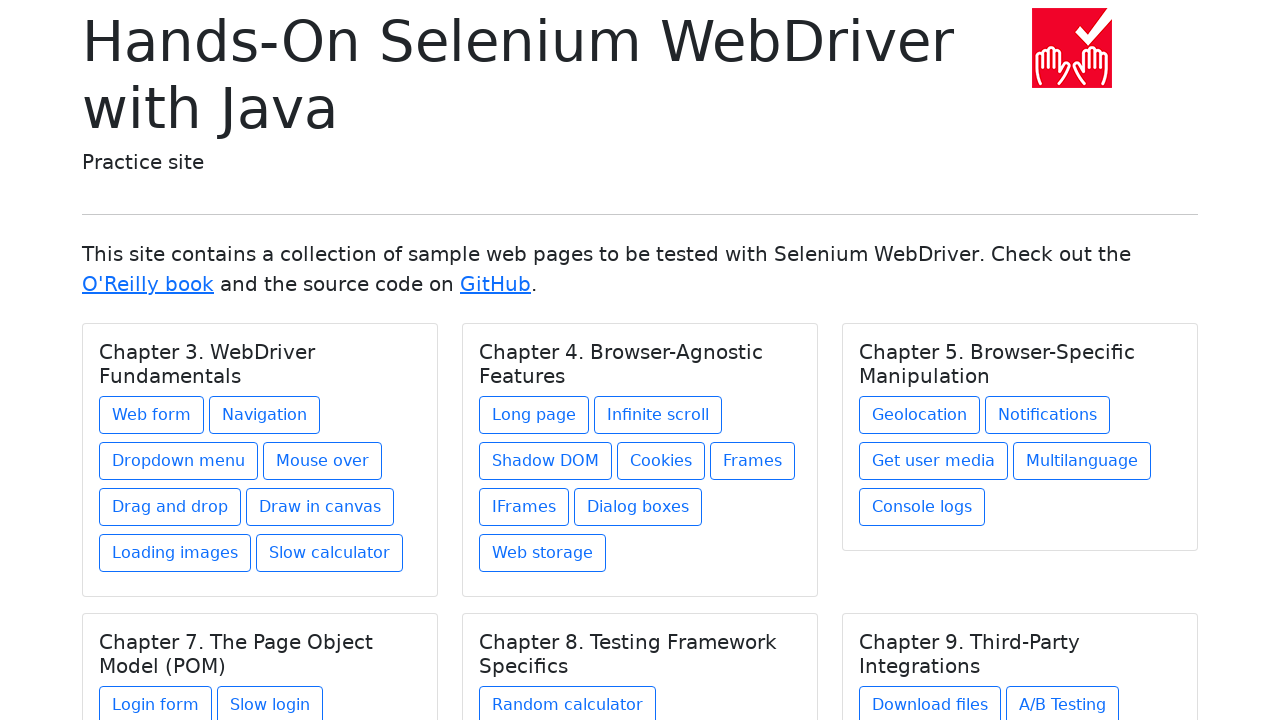

Clicked Web Form button at (152, 415) on div.card-body a.btn
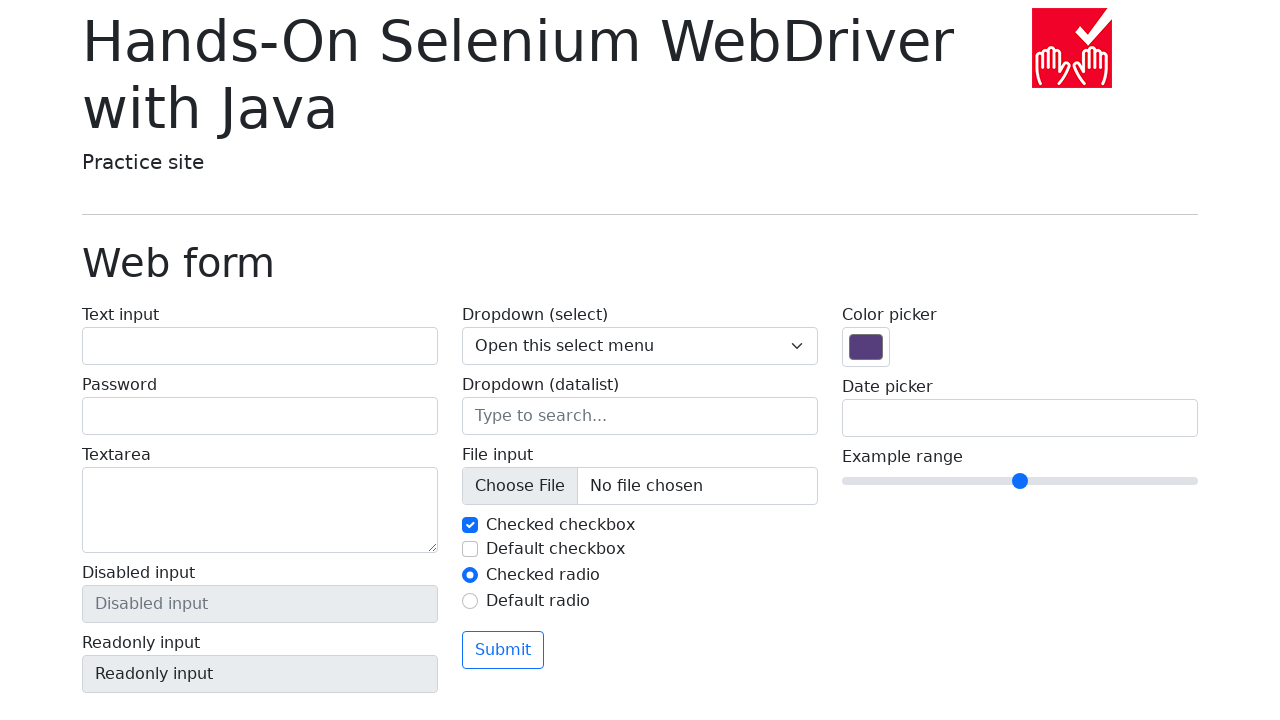

Located h1 heading element
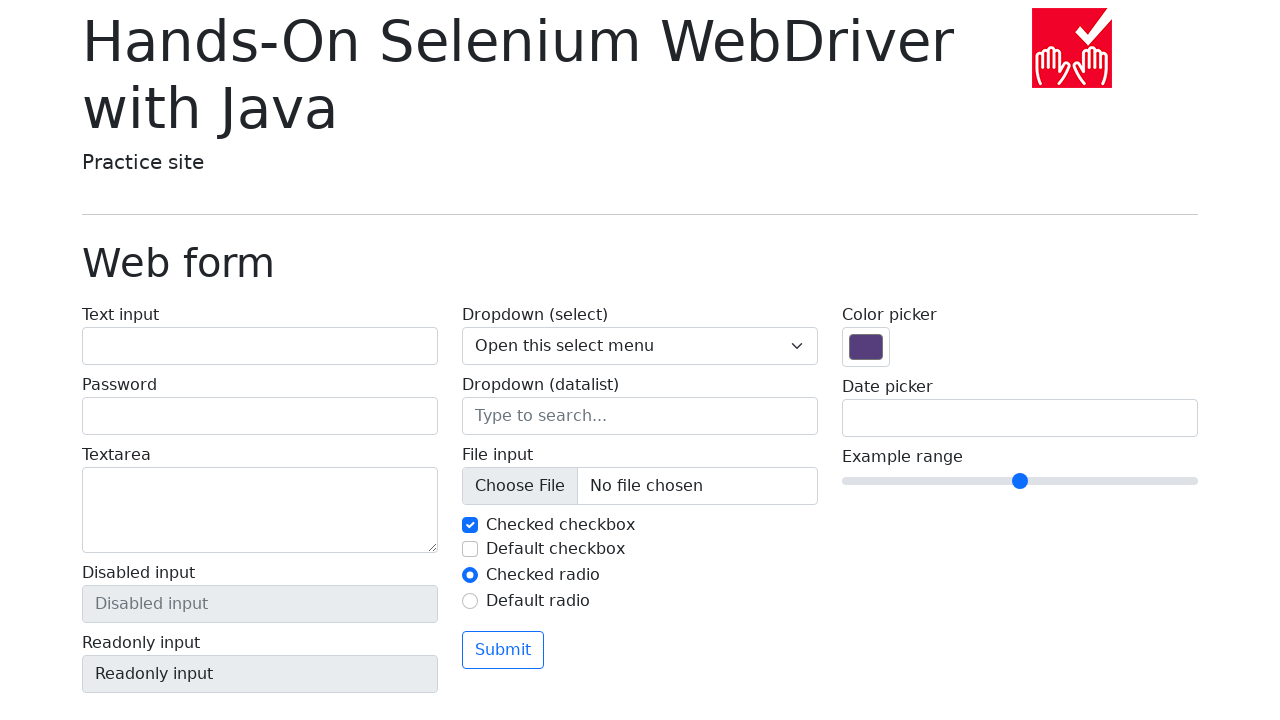

Waited for h1 heading to load
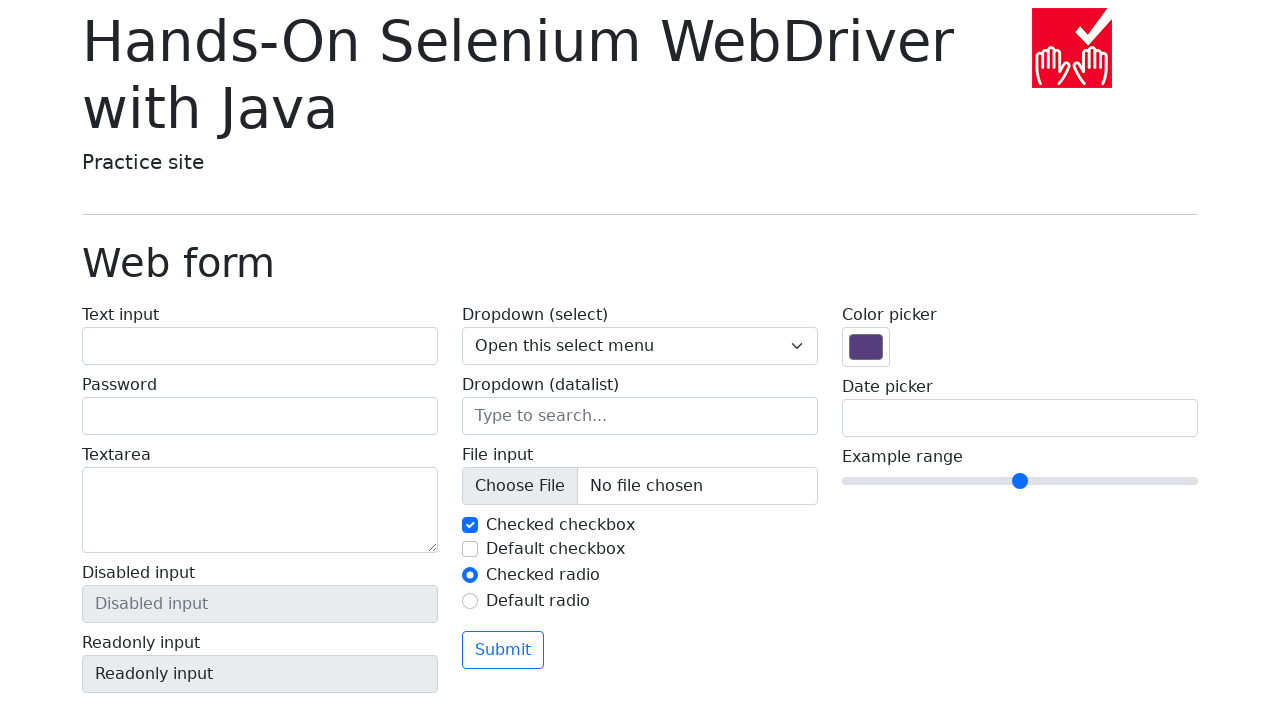

Verified h1 heading contains 'Web form'
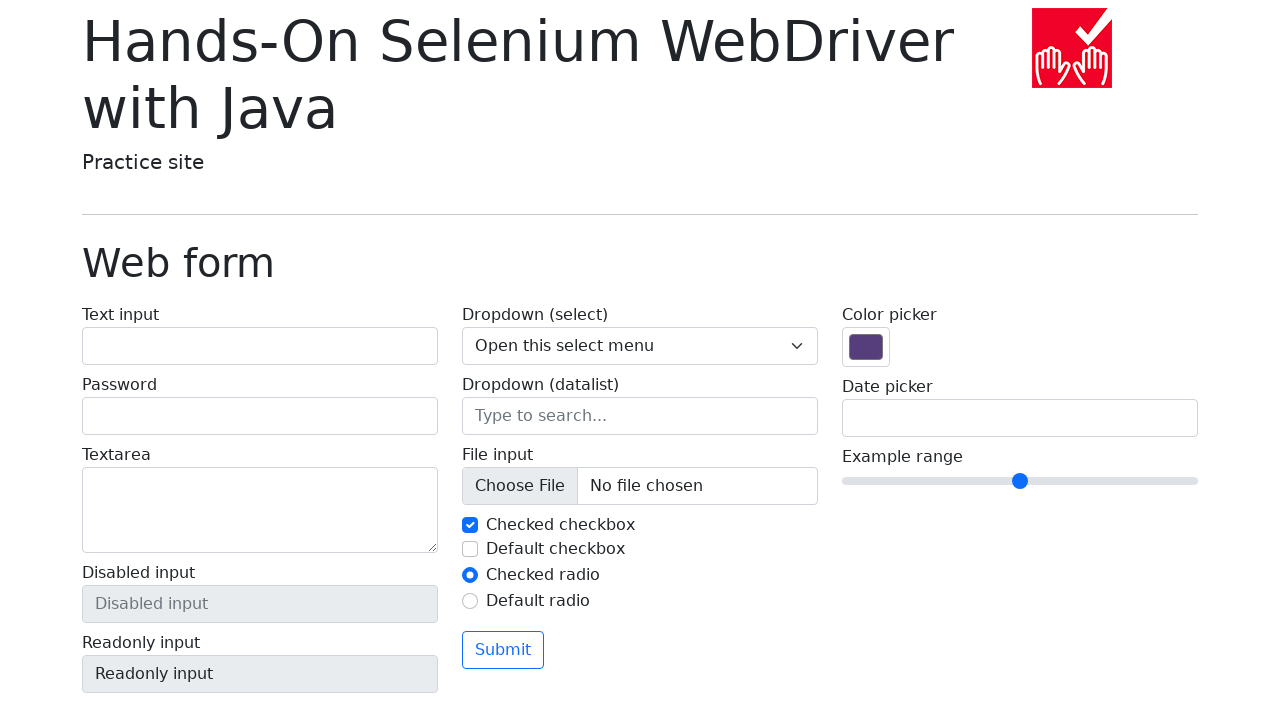

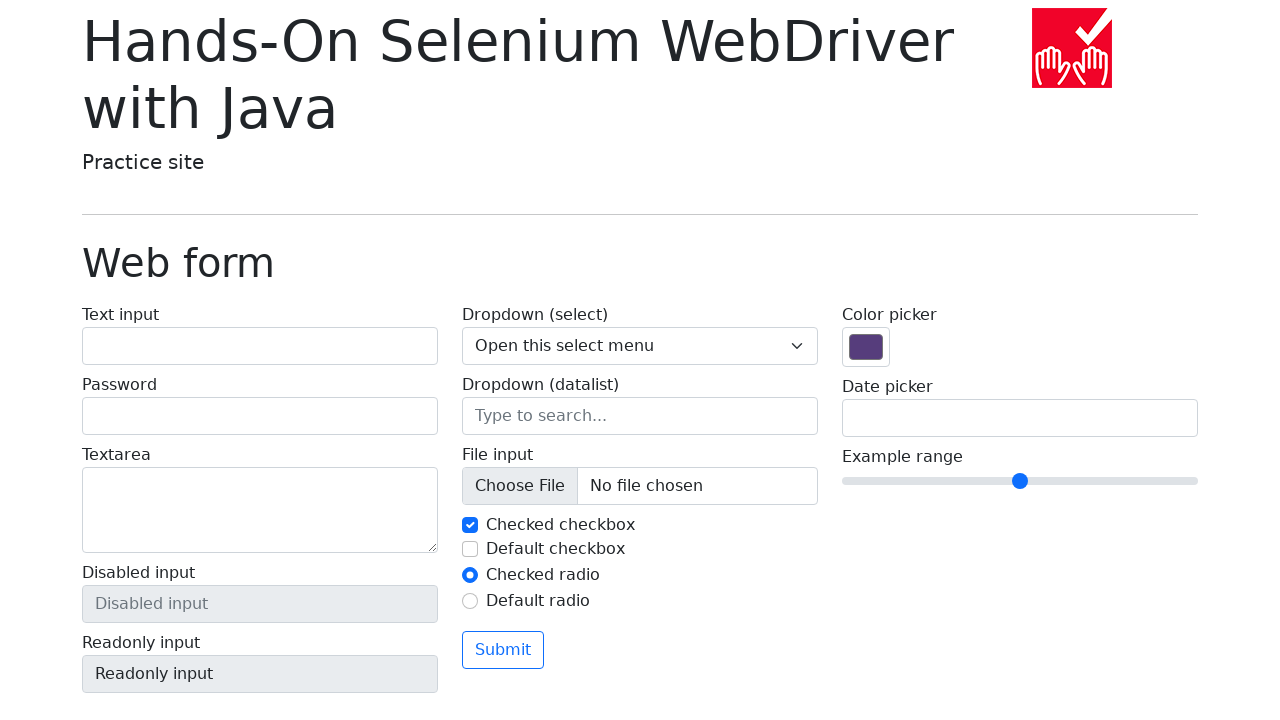